Tests that todo data persists after page reload

Starting URL: https://demo.playwright.dev/todomvc

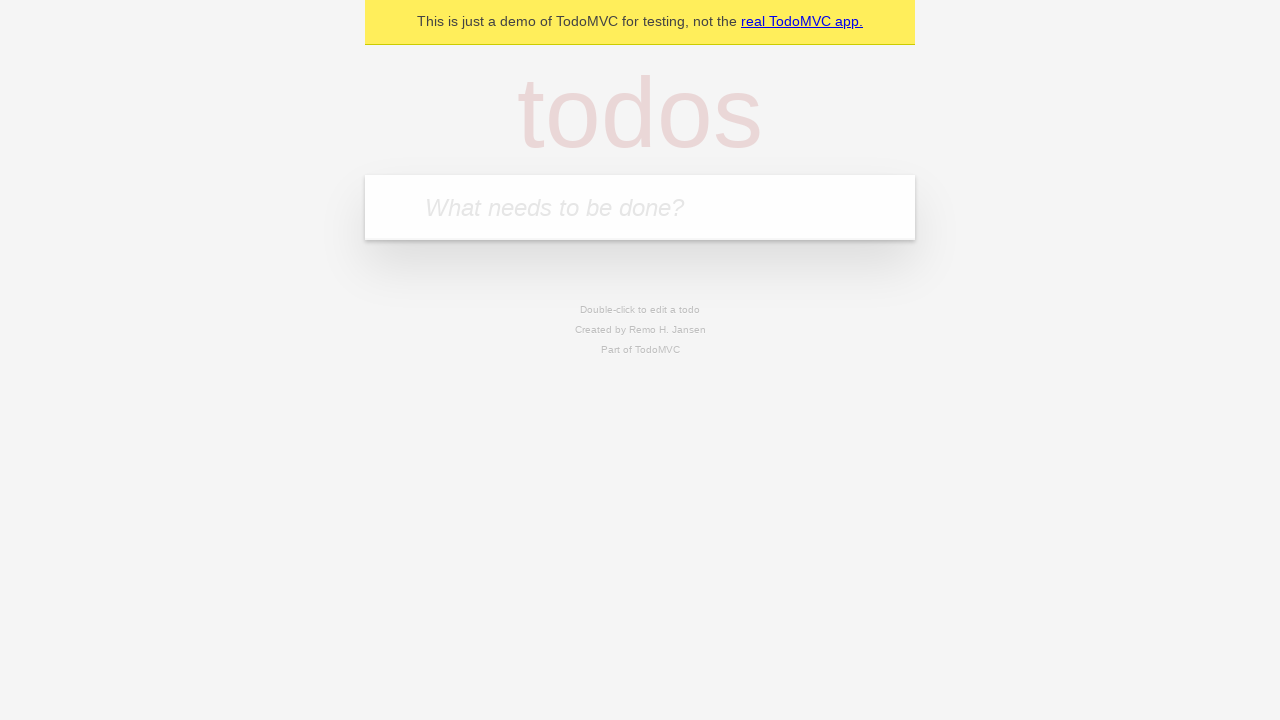

Located the todo input field
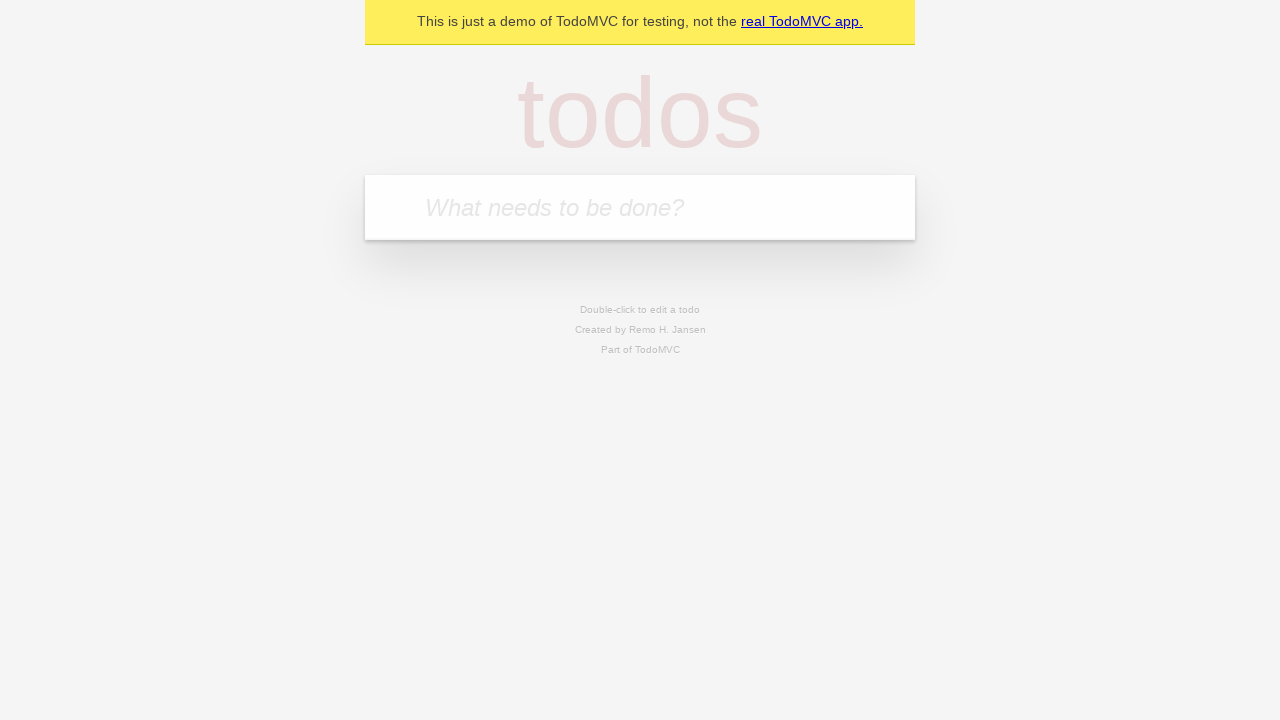

Filled first todo item: 'buy some cheese' on internal:attr=[placeholder="What needs to be done?"i]
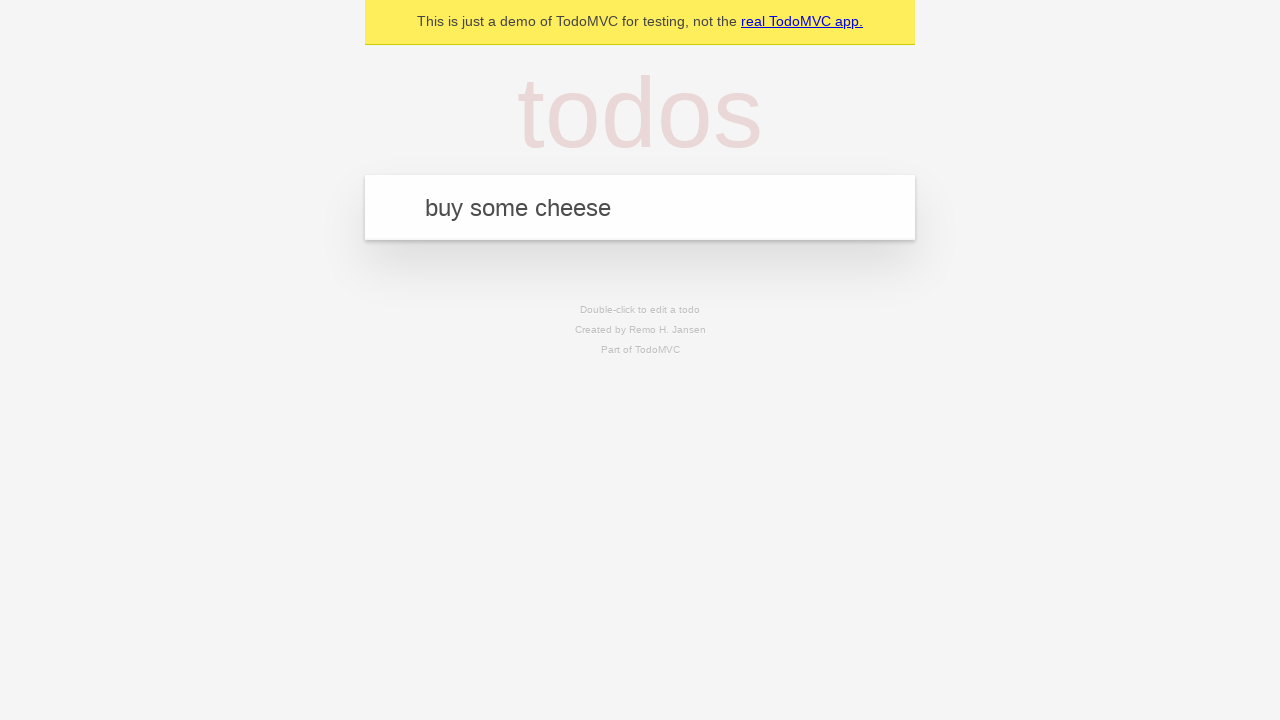

Pressed Enter to create first todo item on internal:attr=[placeholder="What needs to be done?"i]
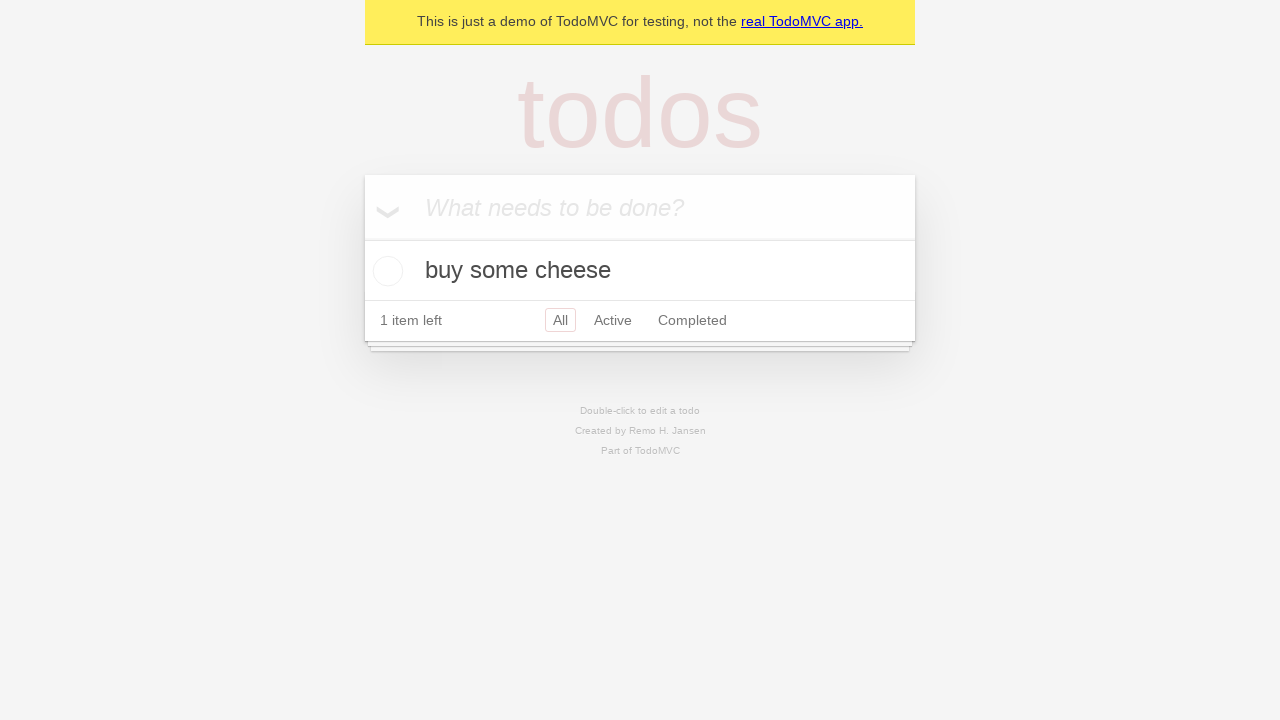

Filled second todo item: 'feed the cat' on internal:attr=[placeholder="What needs to be done?"i]
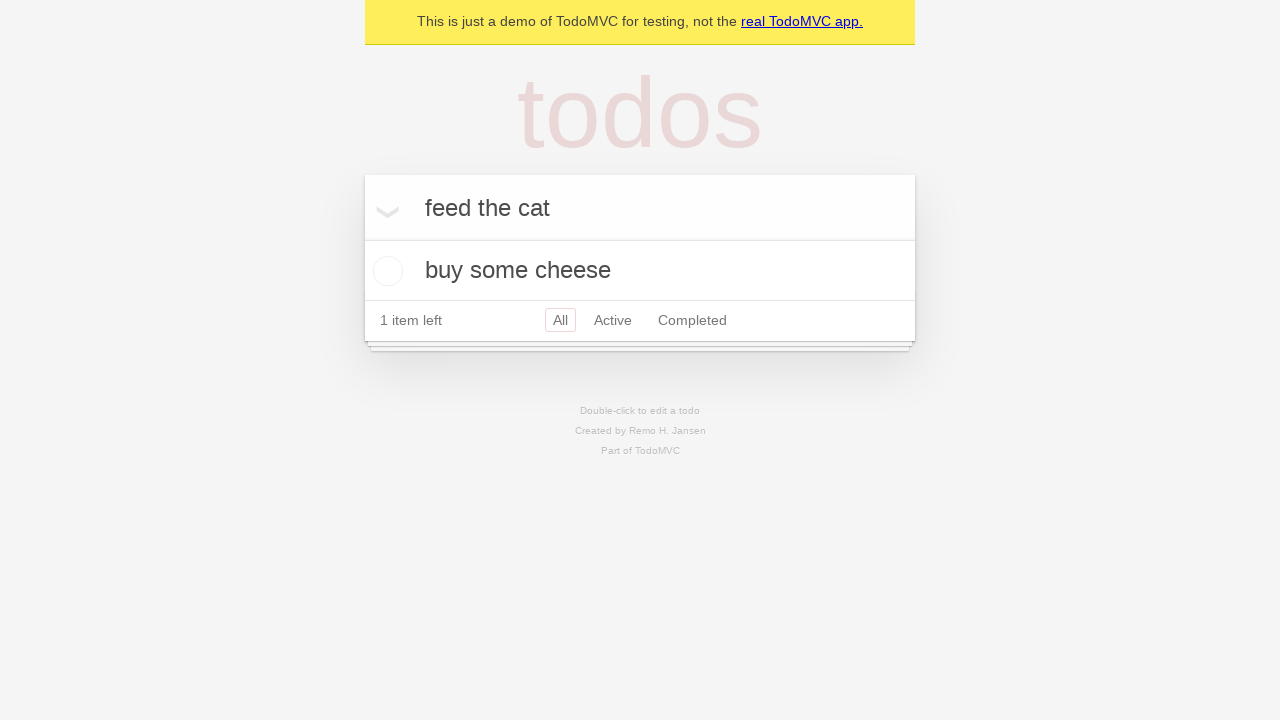

Pressed Enter to create second todo item on internal:attr=[placeholder="What needs to be done?"i]
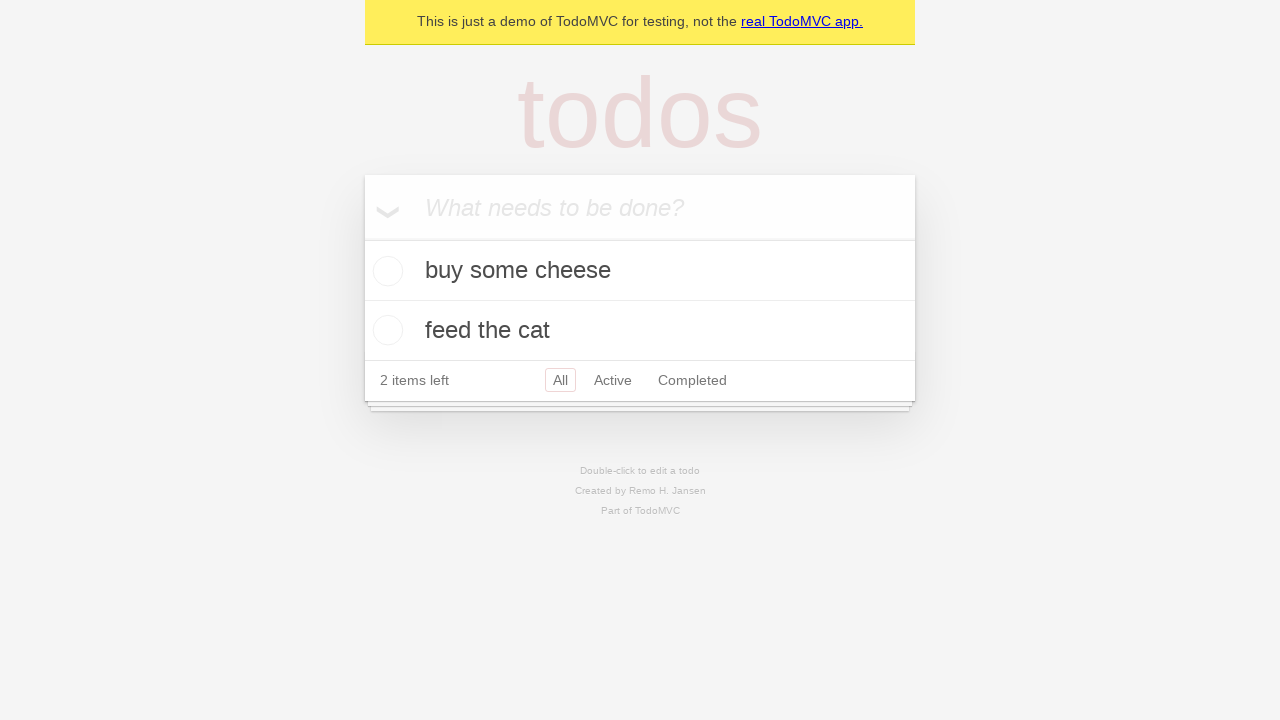

Located all todo items
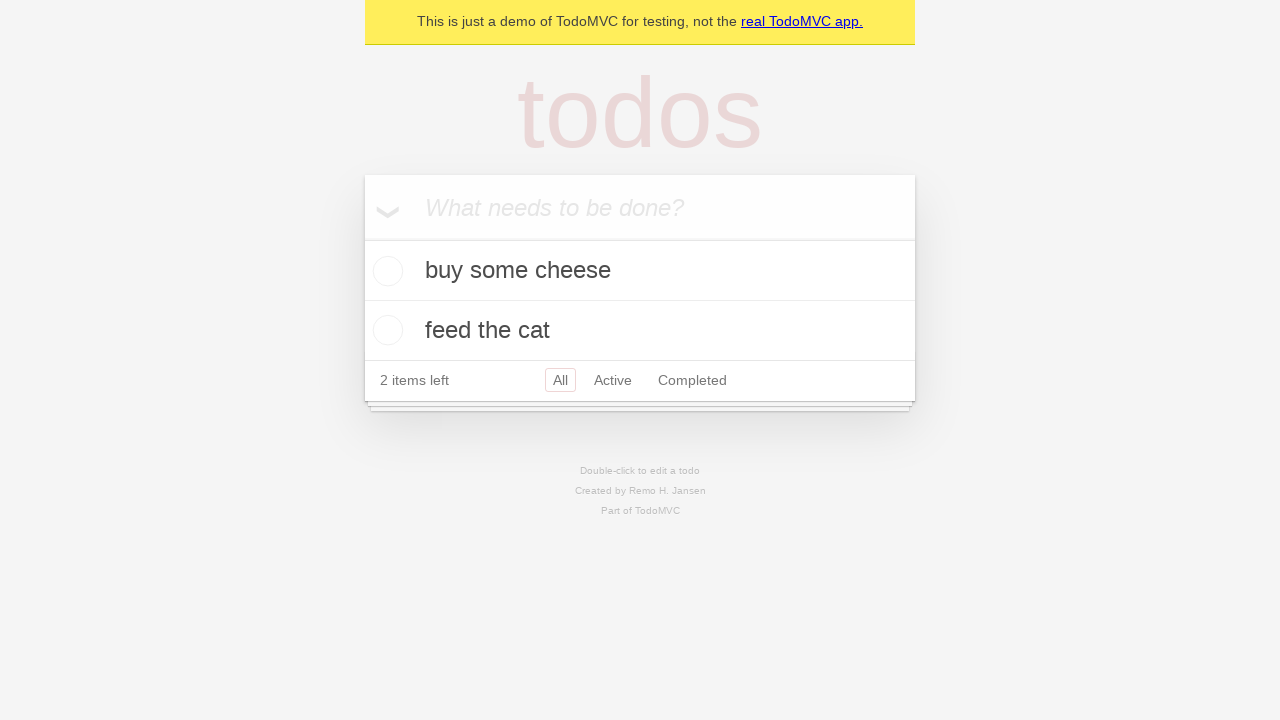

Checked the first todo item at (385, 271) on internal:testid=[data-testid="todo-item"s] >> nth=0 >> internal:role=checkbox
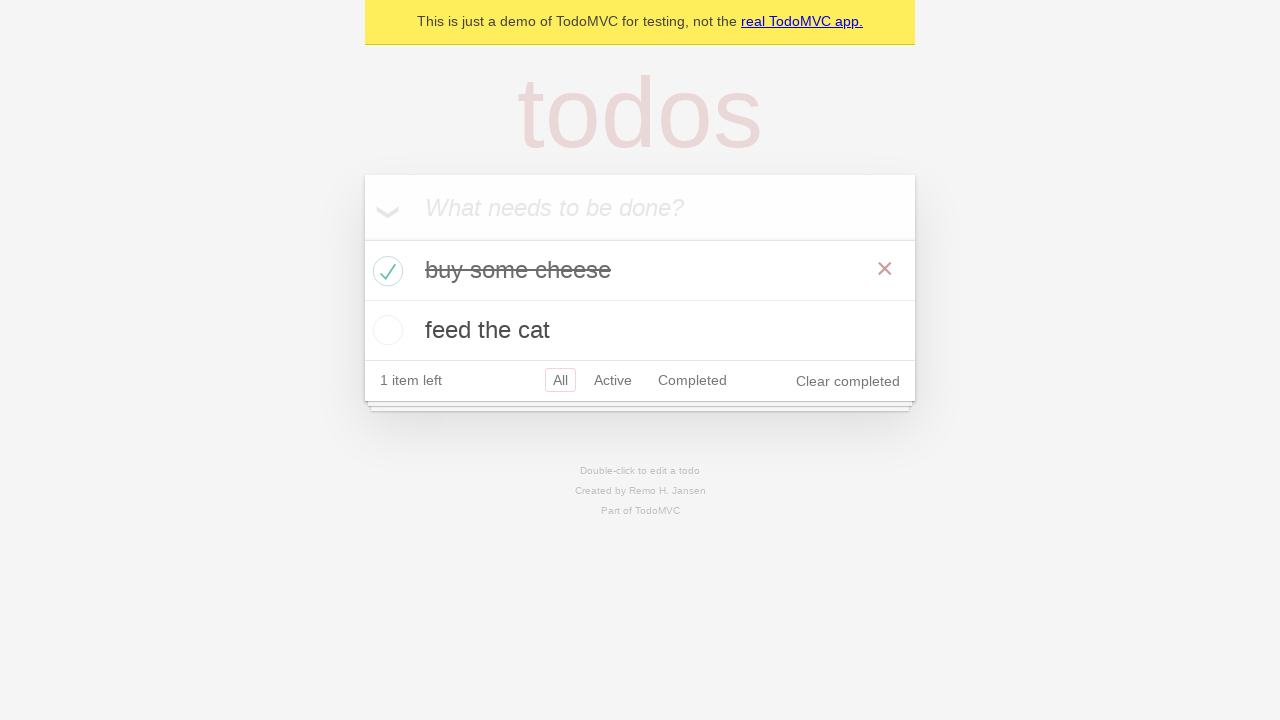

Reloaded the page to test data persistence
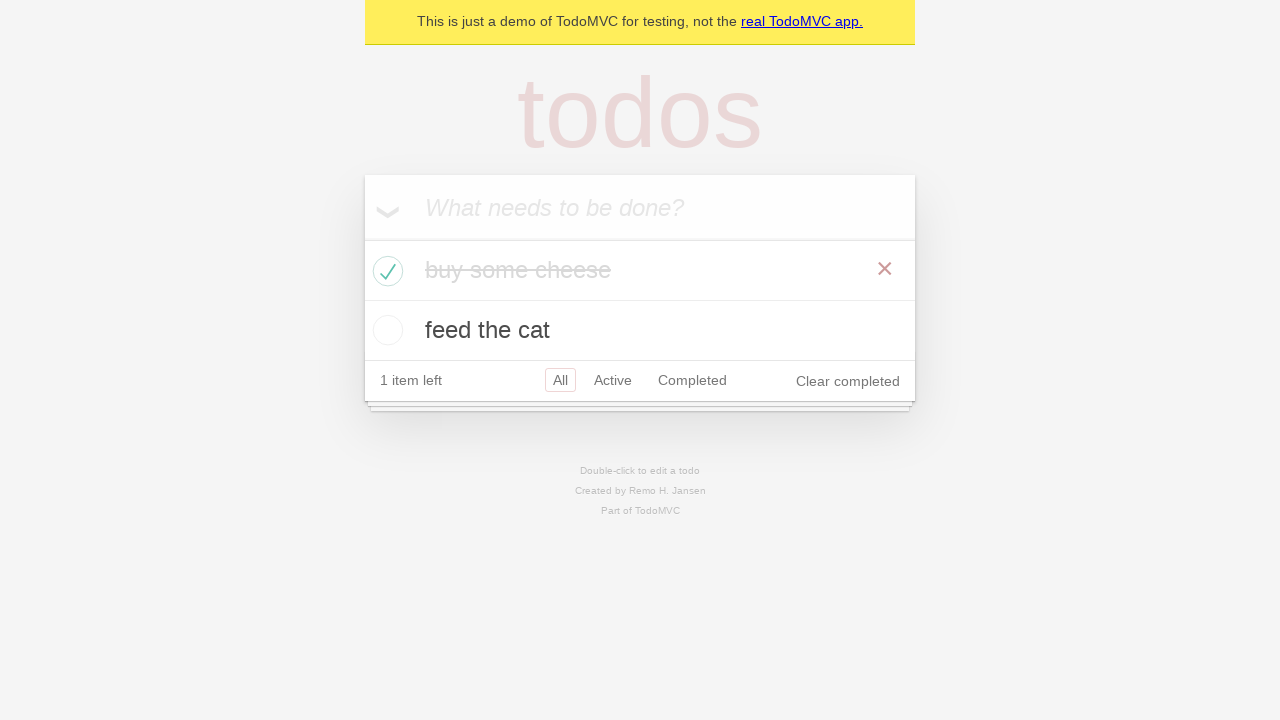

Verified todo items persist after page reload
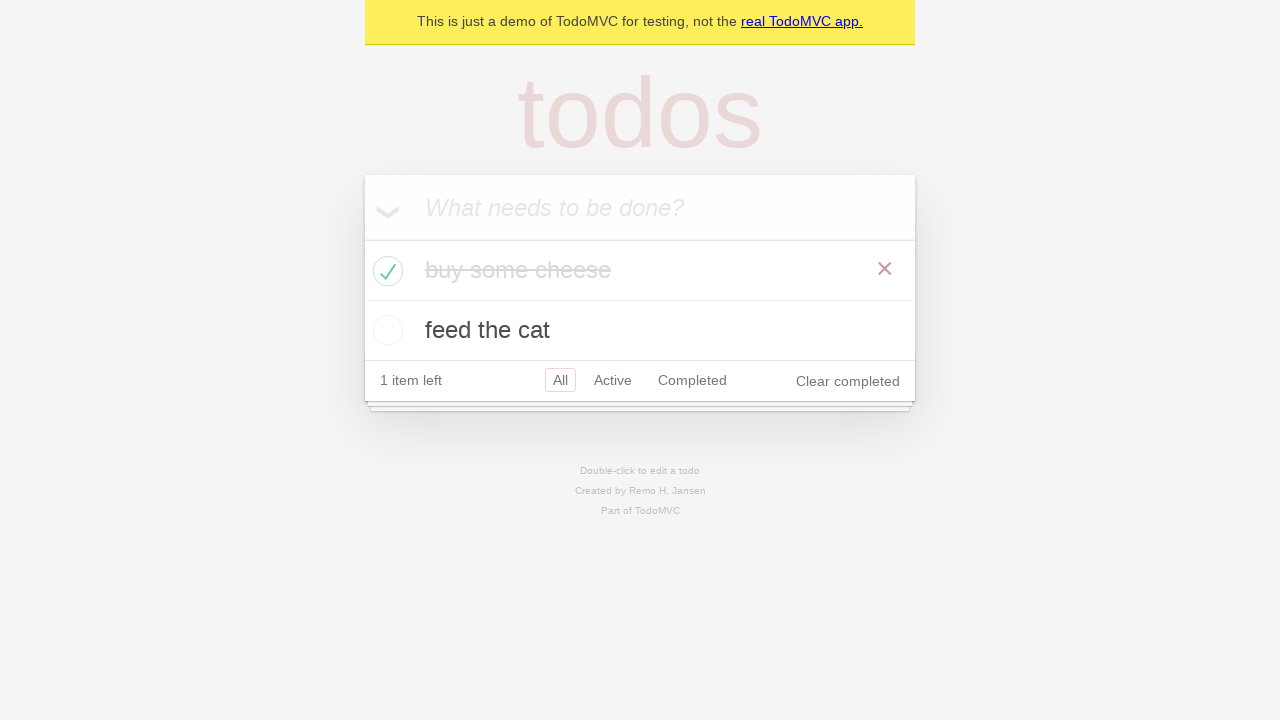

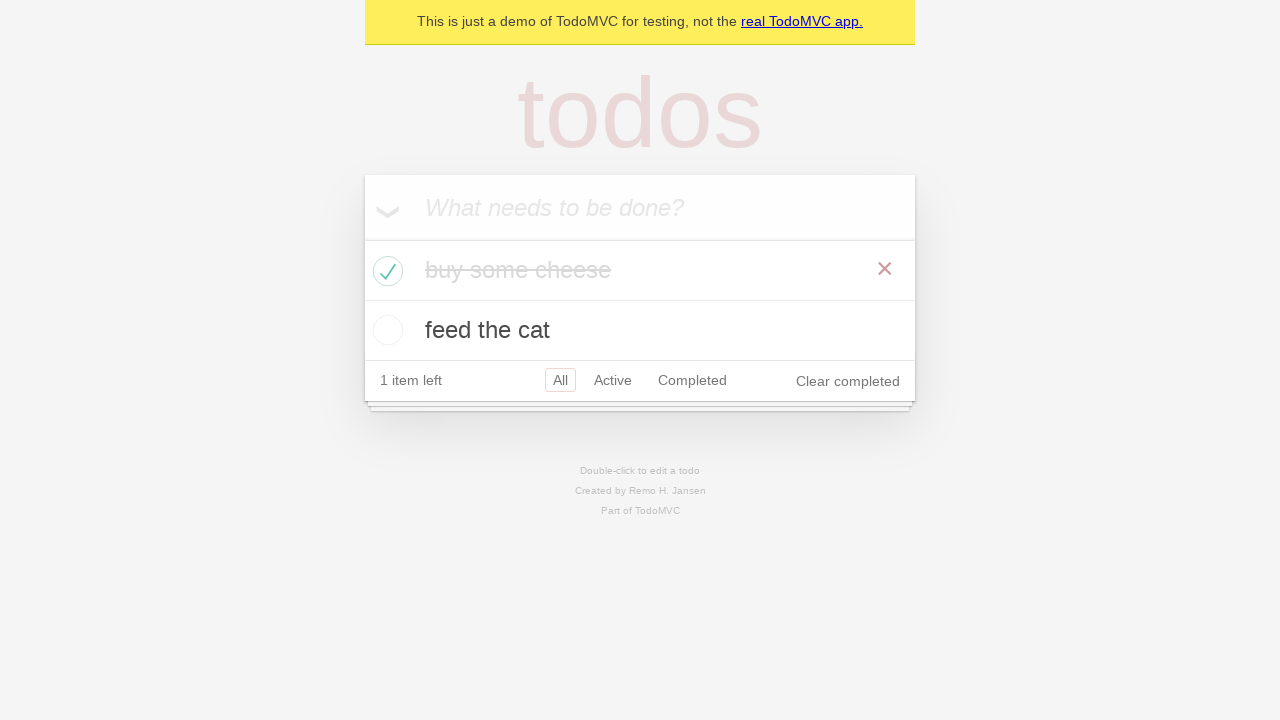